Tests that the password field is mandatory by clicking submit without filling it

Starting URL: http://adjiva.com/qa-test/

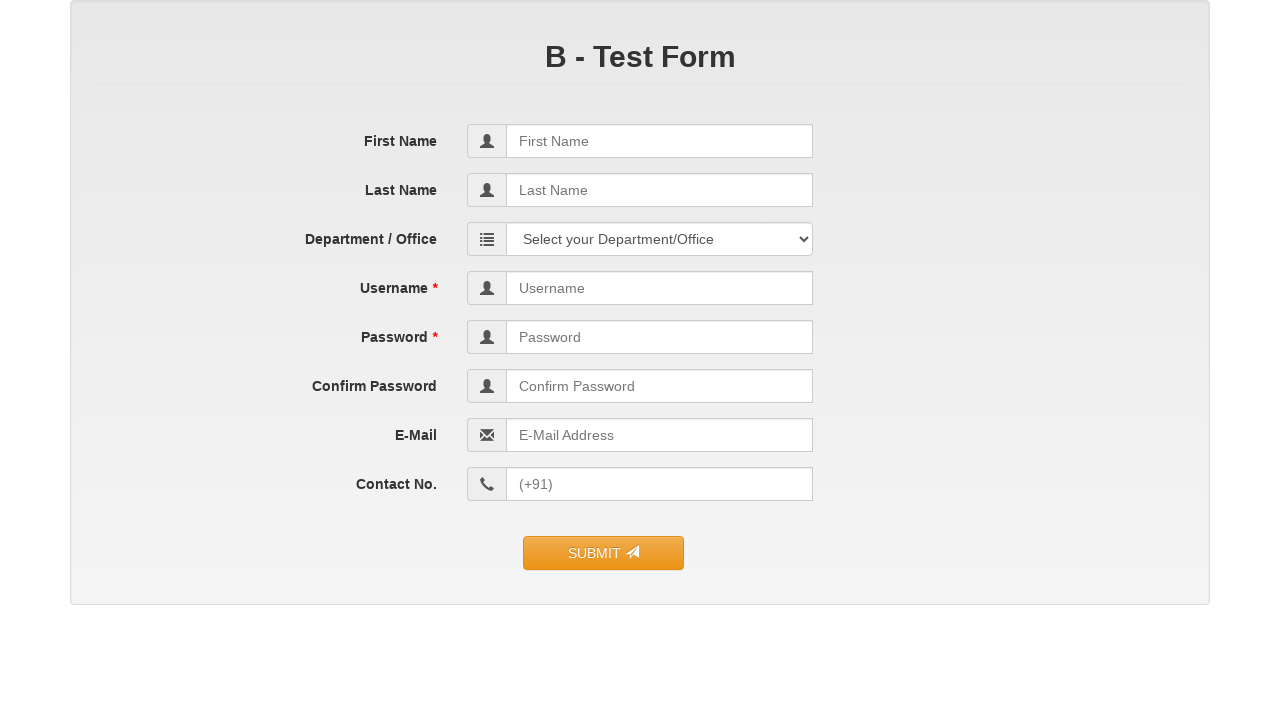

Navigated to http://adjiva.com/qa-test/
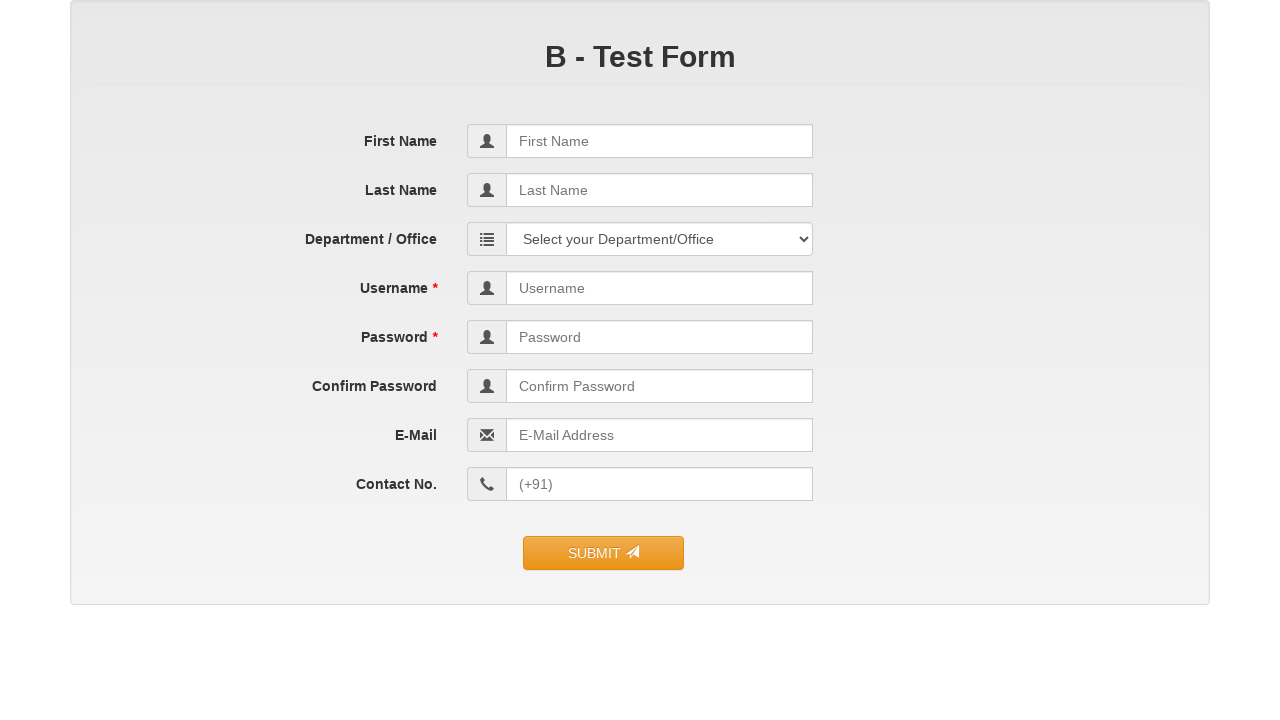

Clicked submit button without filling password field at (640, 543) on //*[@id="contact_form"]/fieldset/div[10]/div
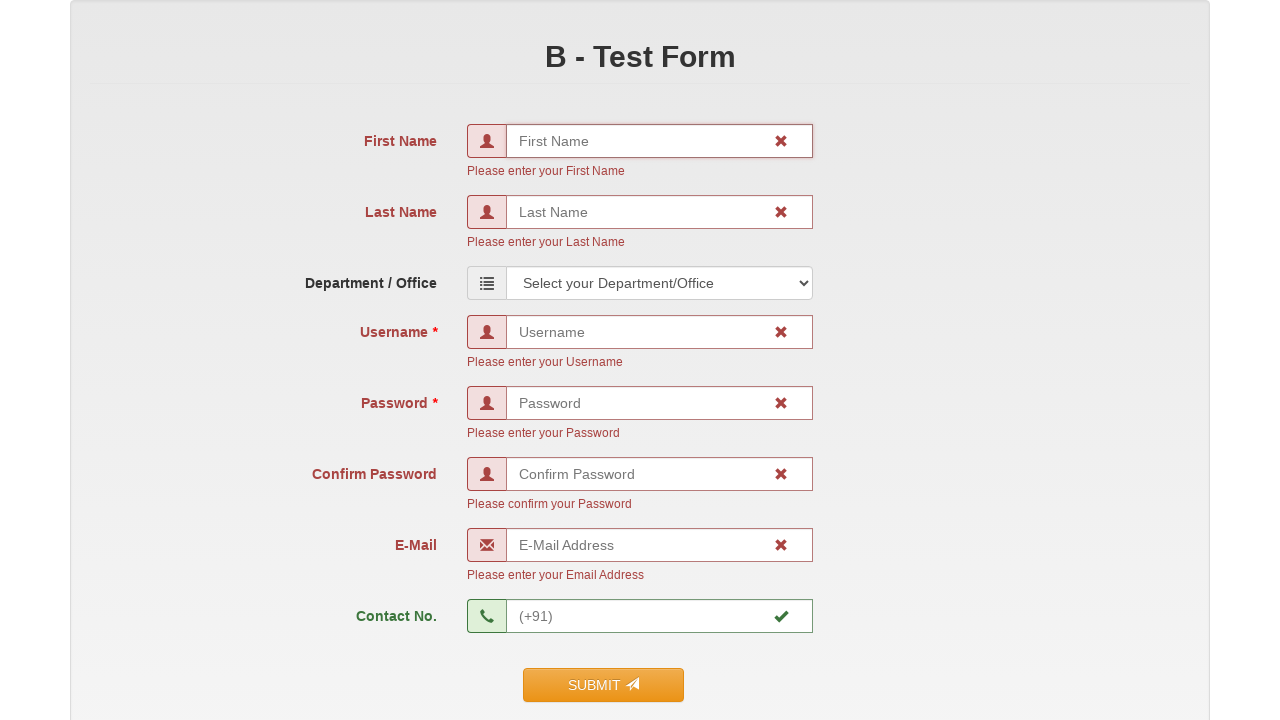

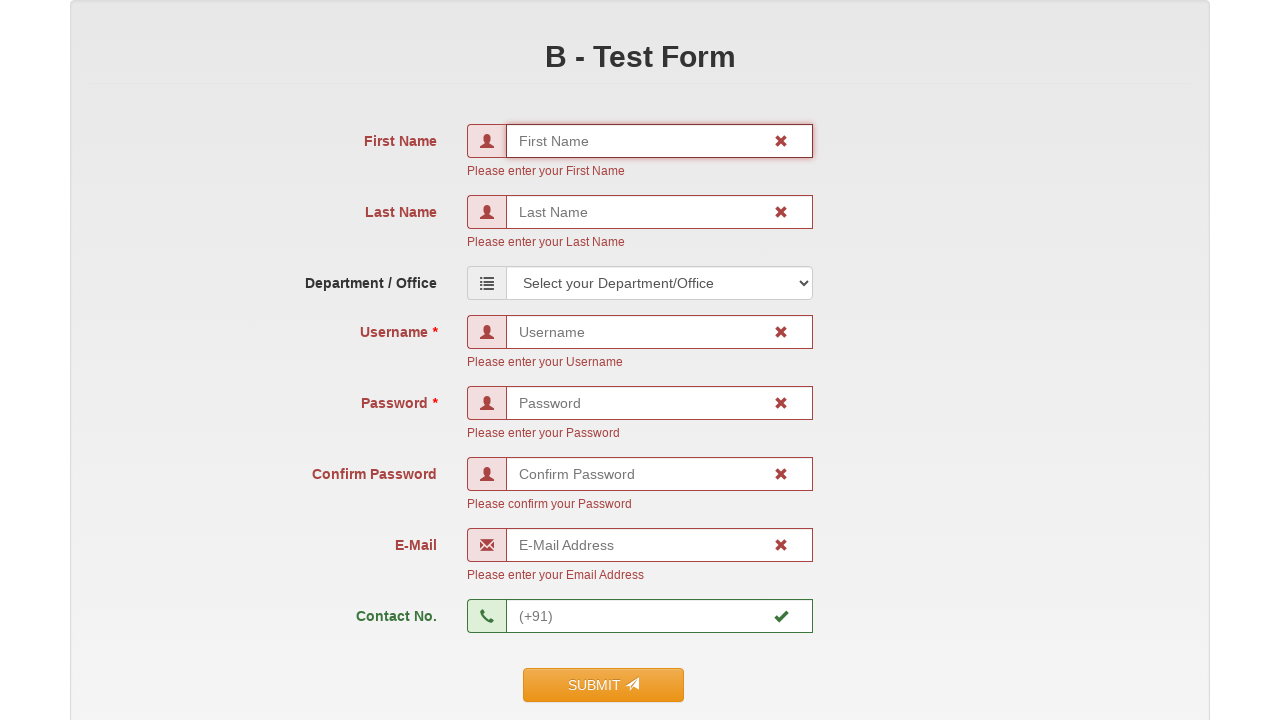